Tests checkbox handling by checking multiple checkboxes and then unchecking them on a demo page

Starting URL: https://app.endtest.io/guides/docs/how-to-test-checkboxes/

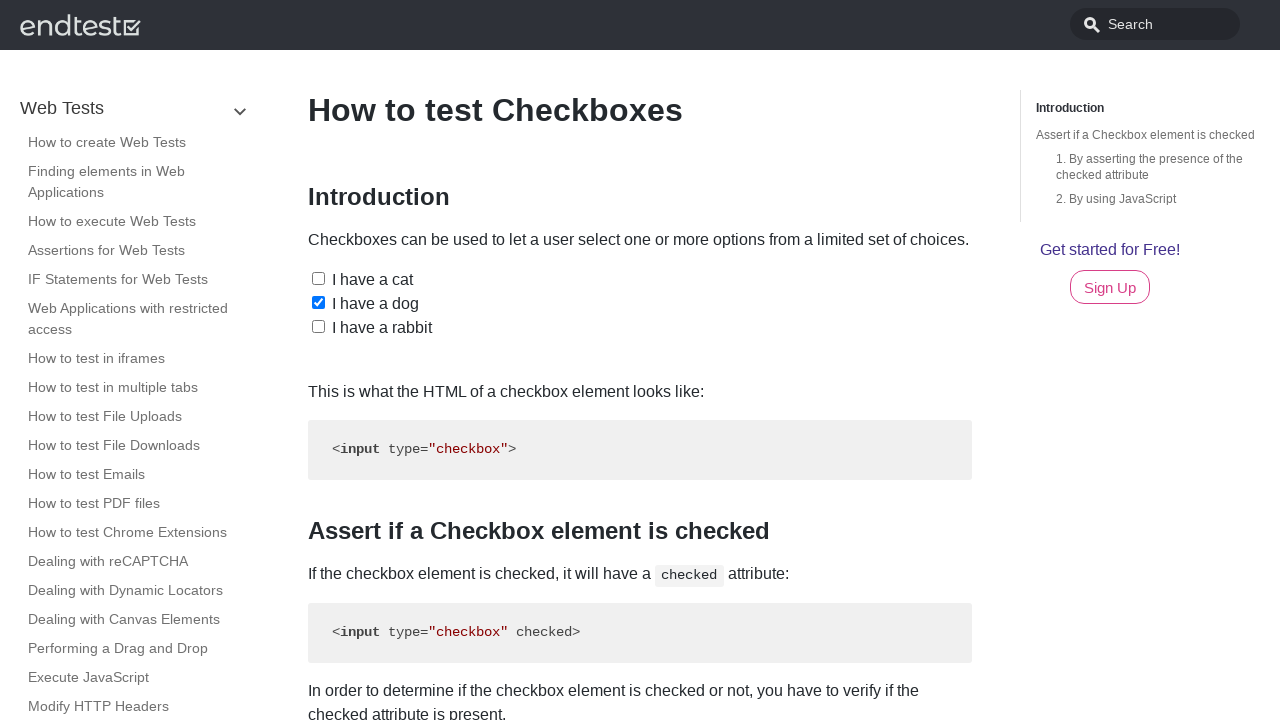

Checked checkbox at //input[@id='pet1'] at (318, 278) on //input[@id='pet1']
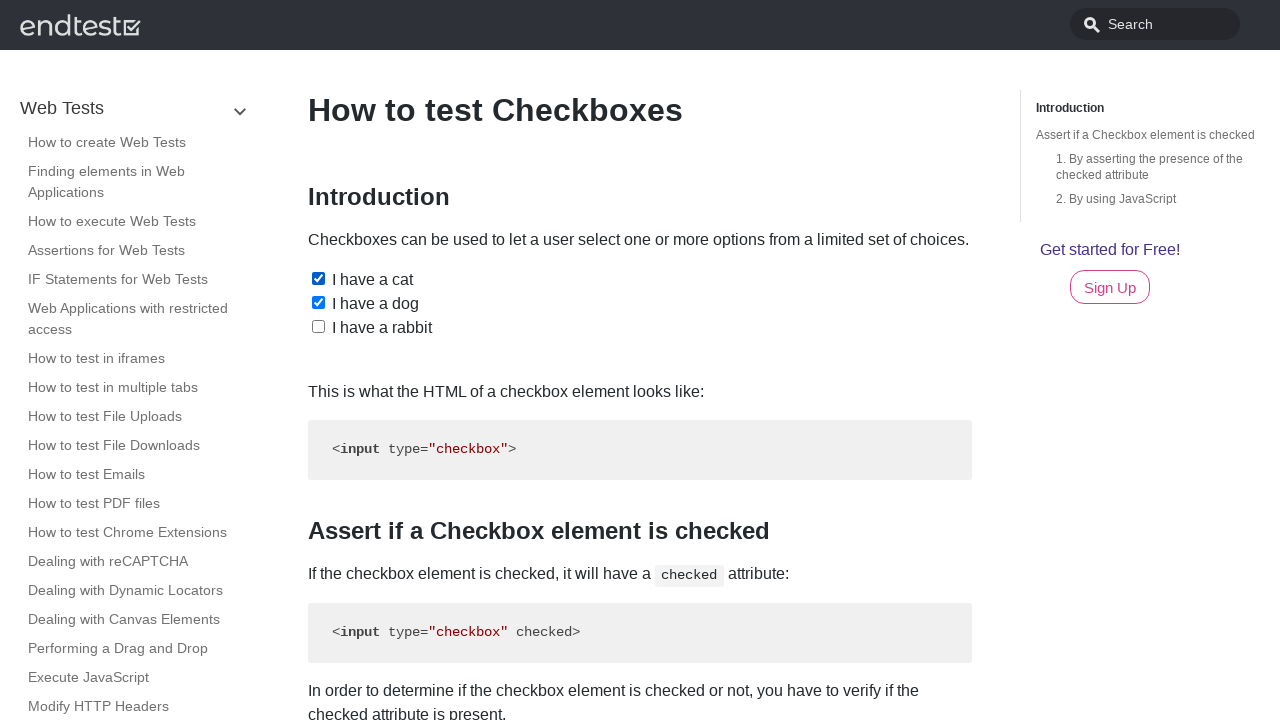

Checked checkbox at //input[@id='pet2'] on //input[@id='pet2']
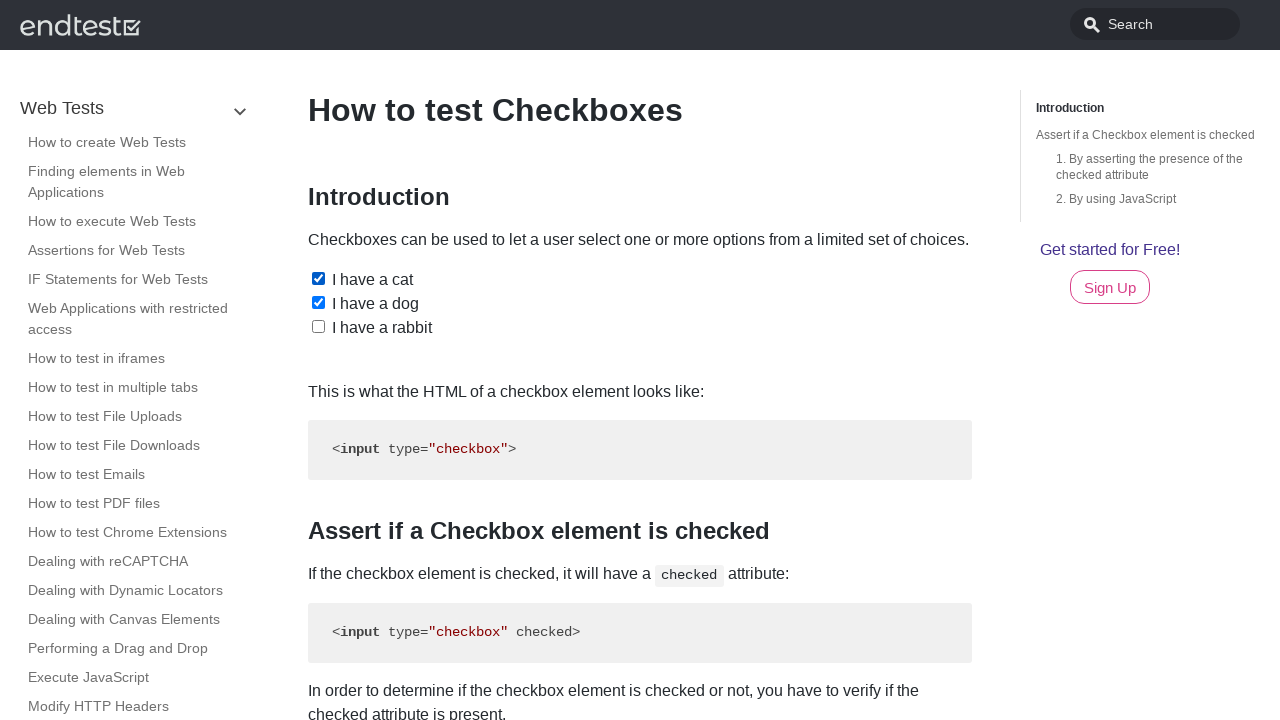

Checked checkbox at //input[@id='pet3'] at (318, 326) on //input[@id='pet3']
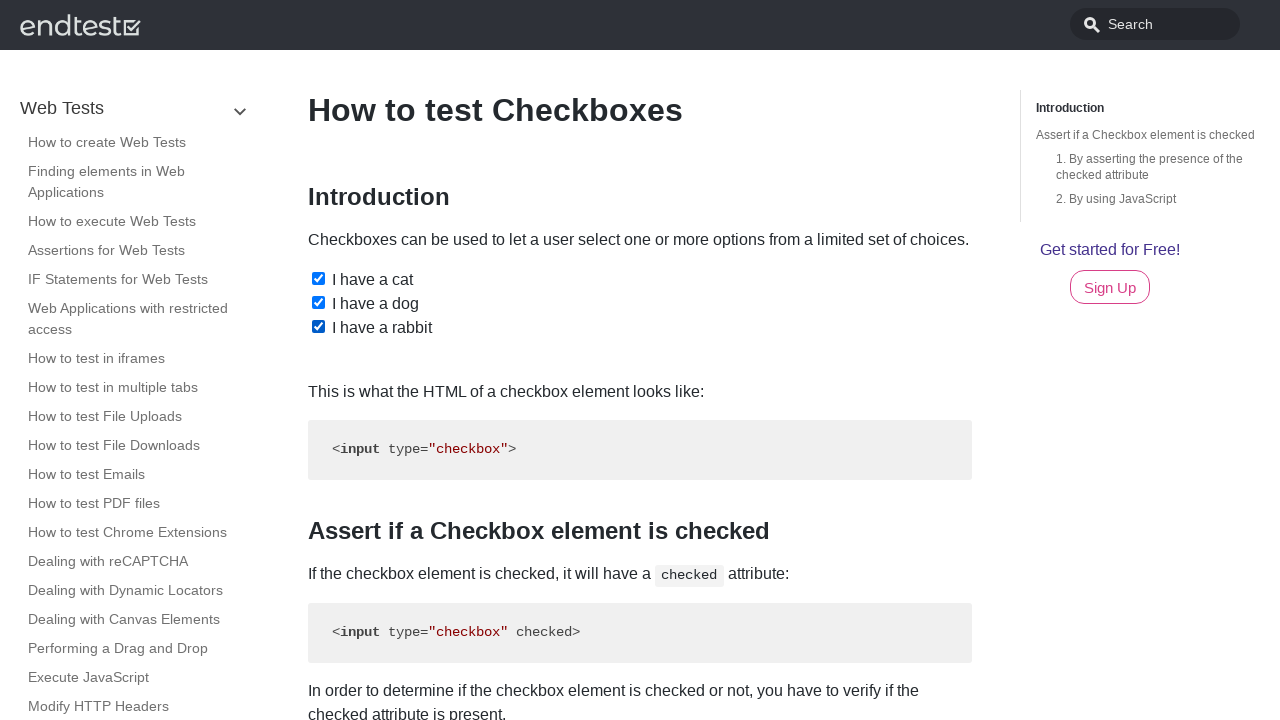

Unchecked checkbox at //input[@id='pet1'] at (318, 278) on //input[@id='pet1']
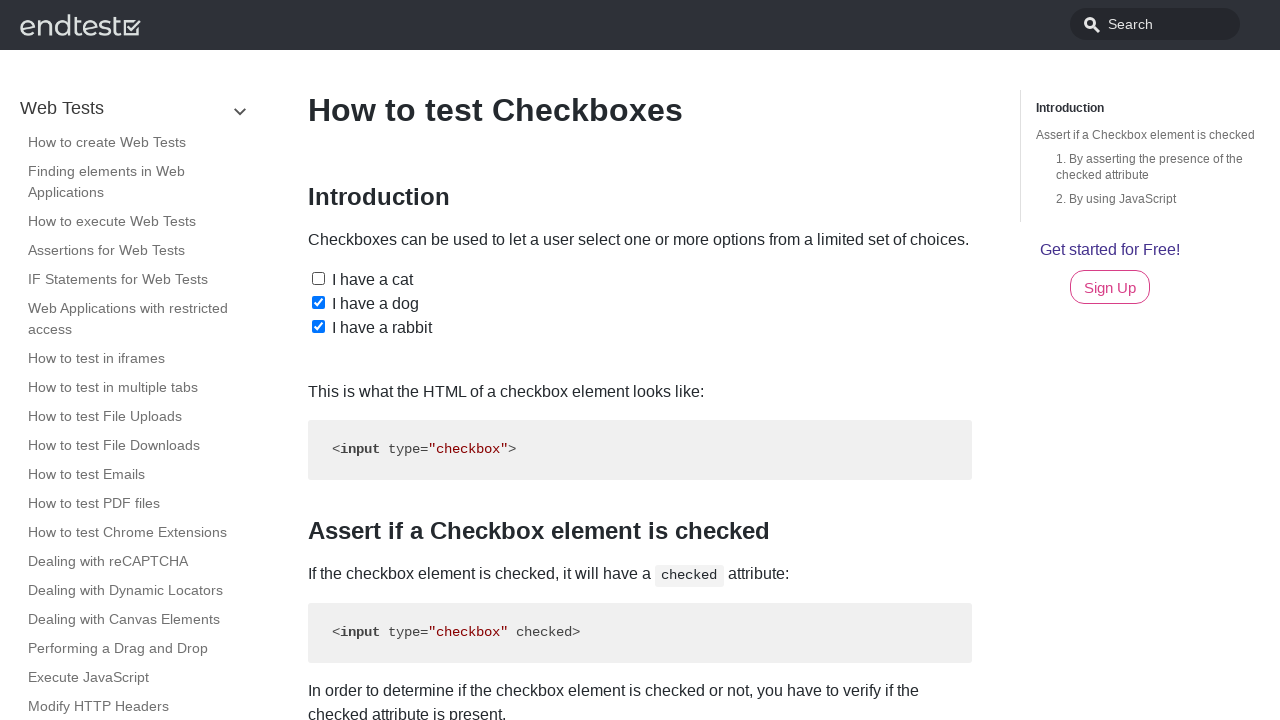

Unchecked checkbox at //input[@id='pet2'] at (318, 302) on //input[@id='pet2']
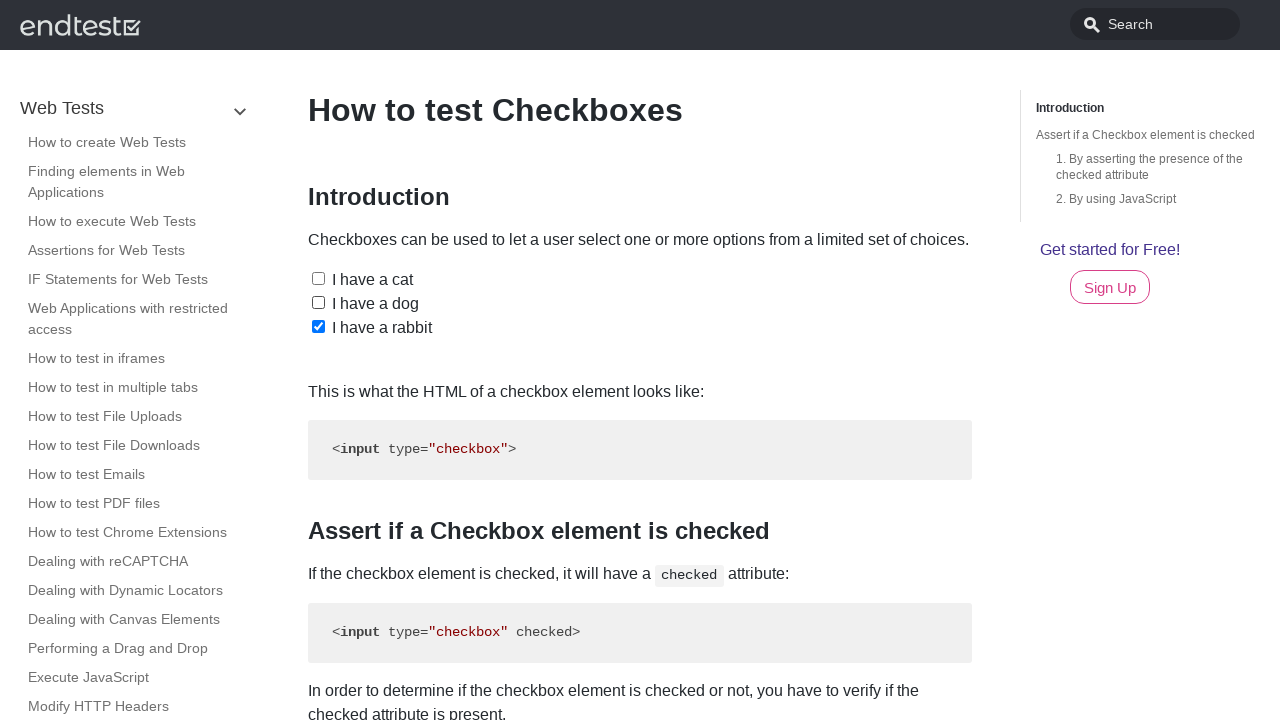

Unchecked checkbox at //input[@id='pet3'] at (318, 326) on //input[@id='pet3']
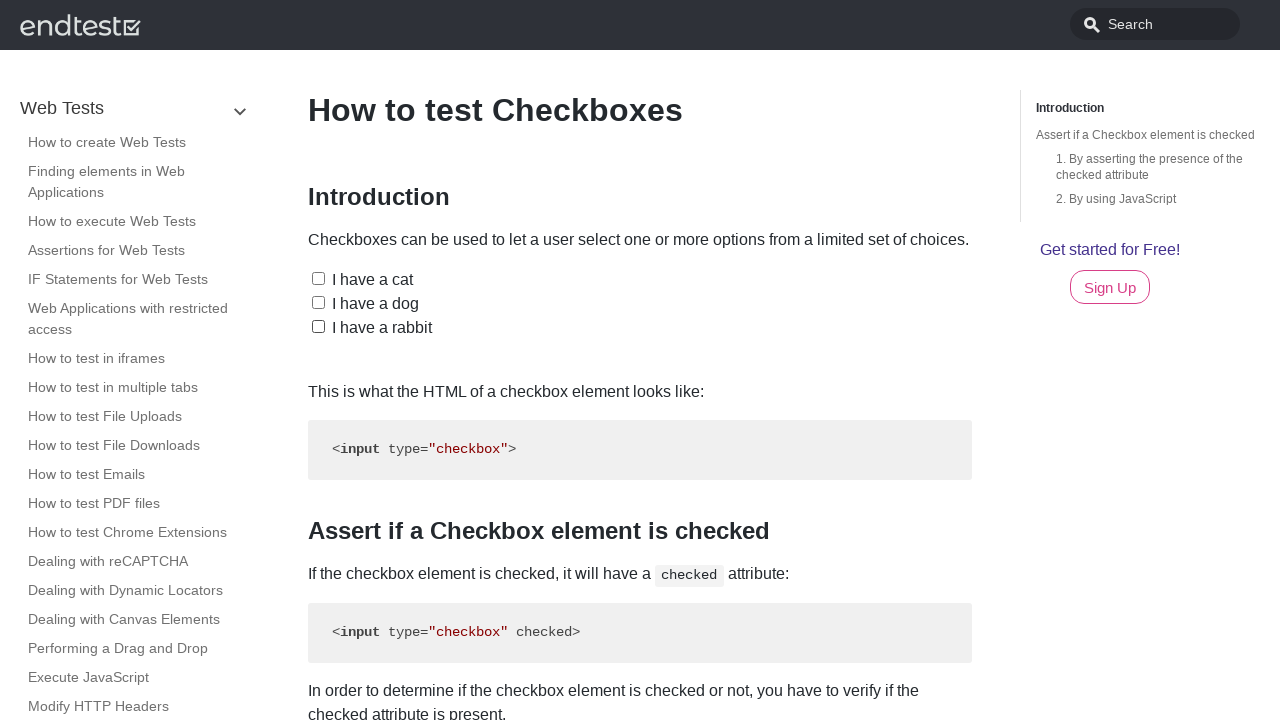

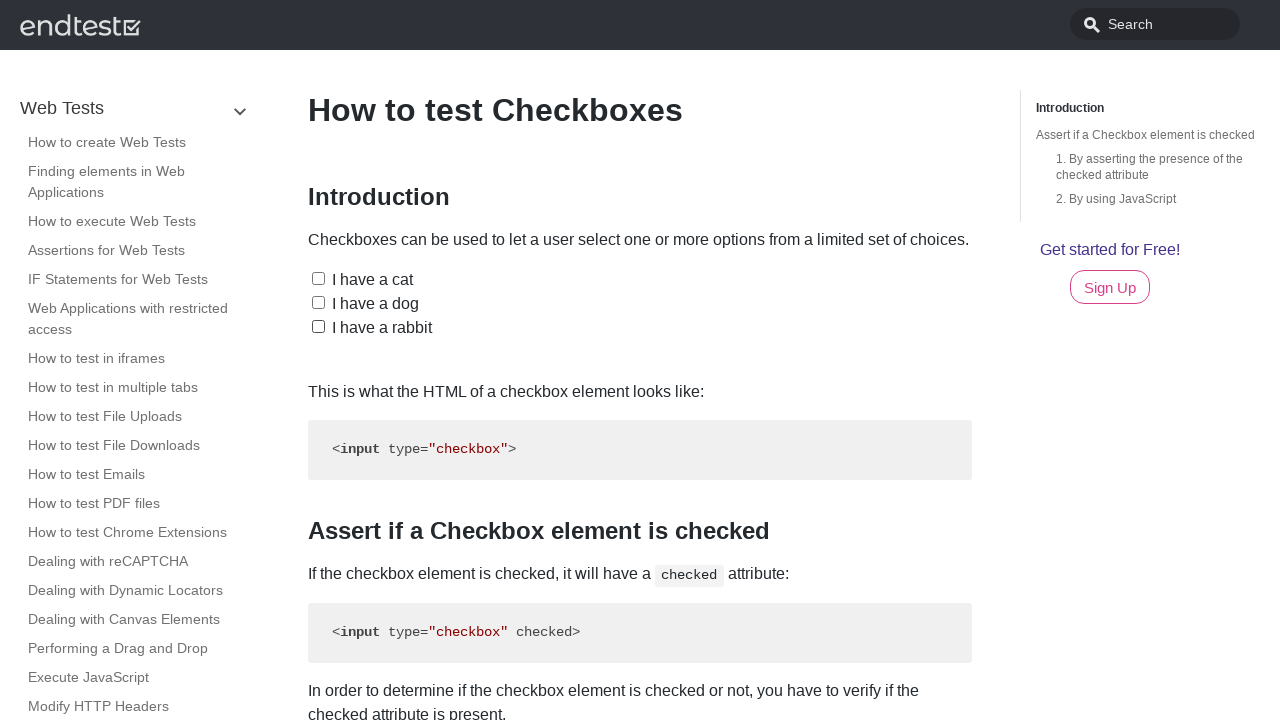